Tests a registration form by filling in three required fields (first name, last name, and additional info) and submitting the form, then verifies successful registration message is displayed.

Starting URL: http://suninjuly.github.io/registration1.html

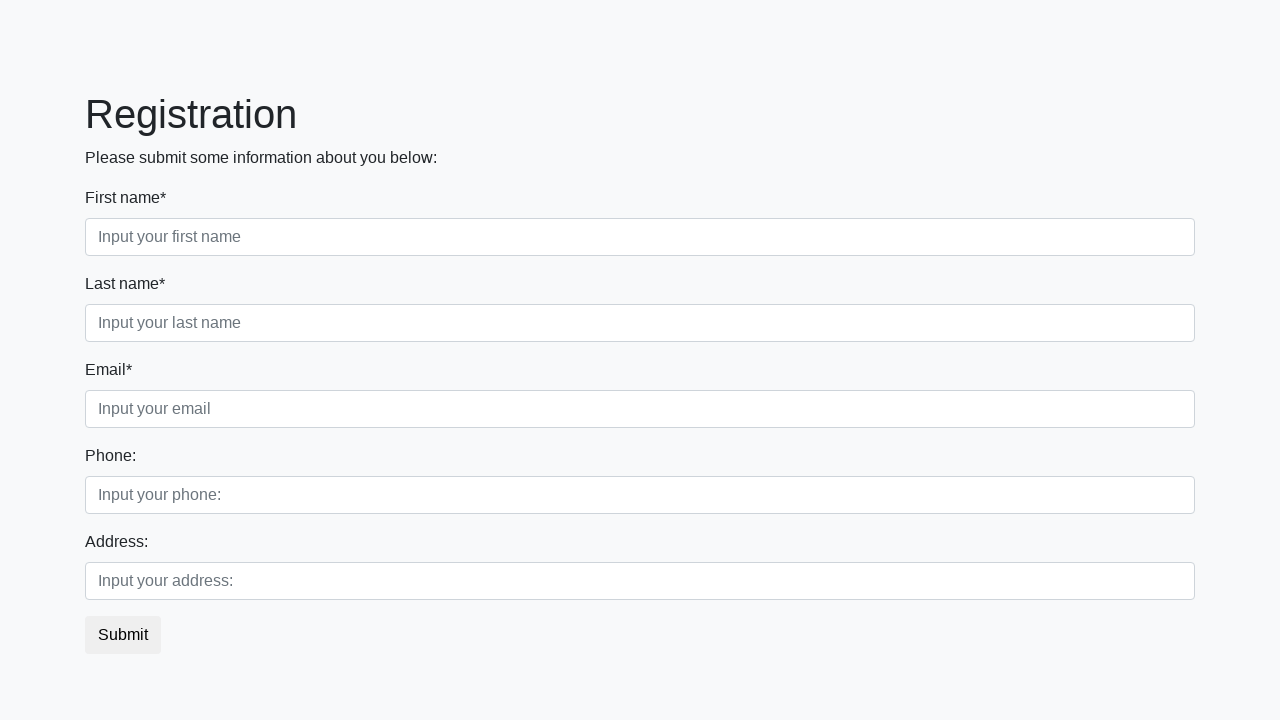

Filled first name field with 'Ivan' on .first_block .first
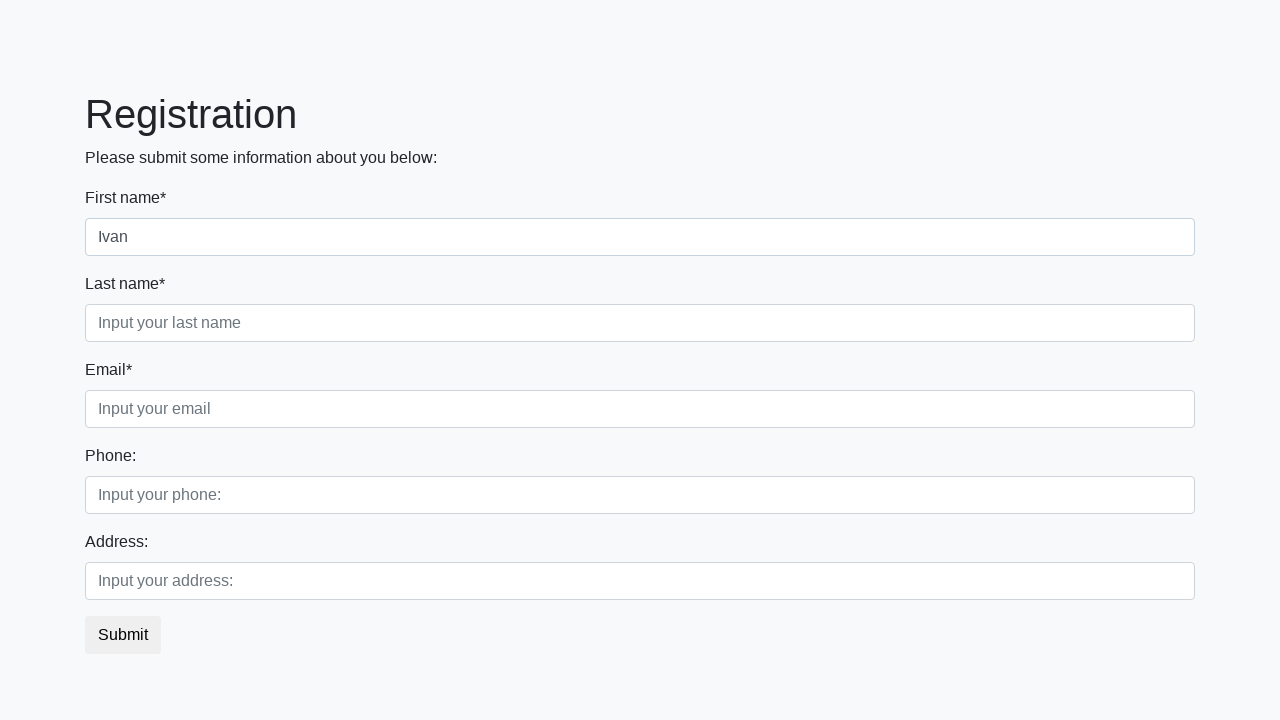

Filled last name field with 'Bolvan' on .first_block .second
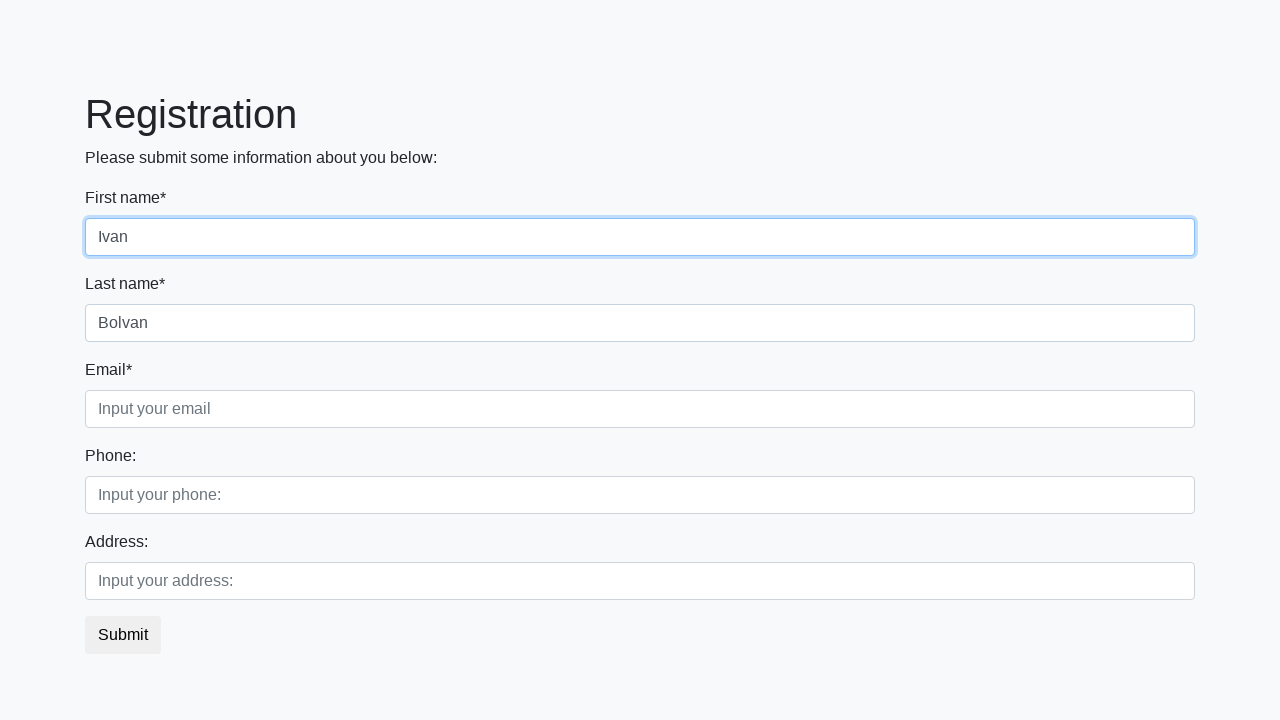

Filled additional info field with 'Ivan sobaka' on .first_block .third
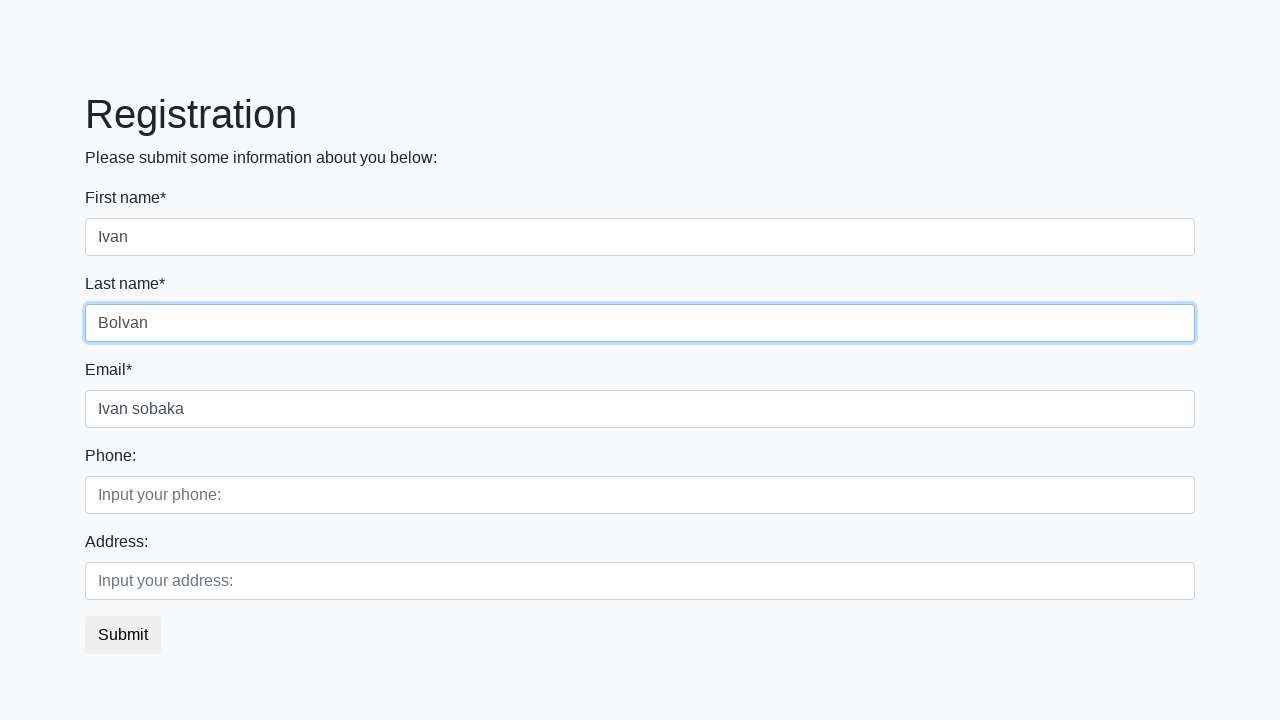

Clicked submit button to register at (123, 635) on button.btn
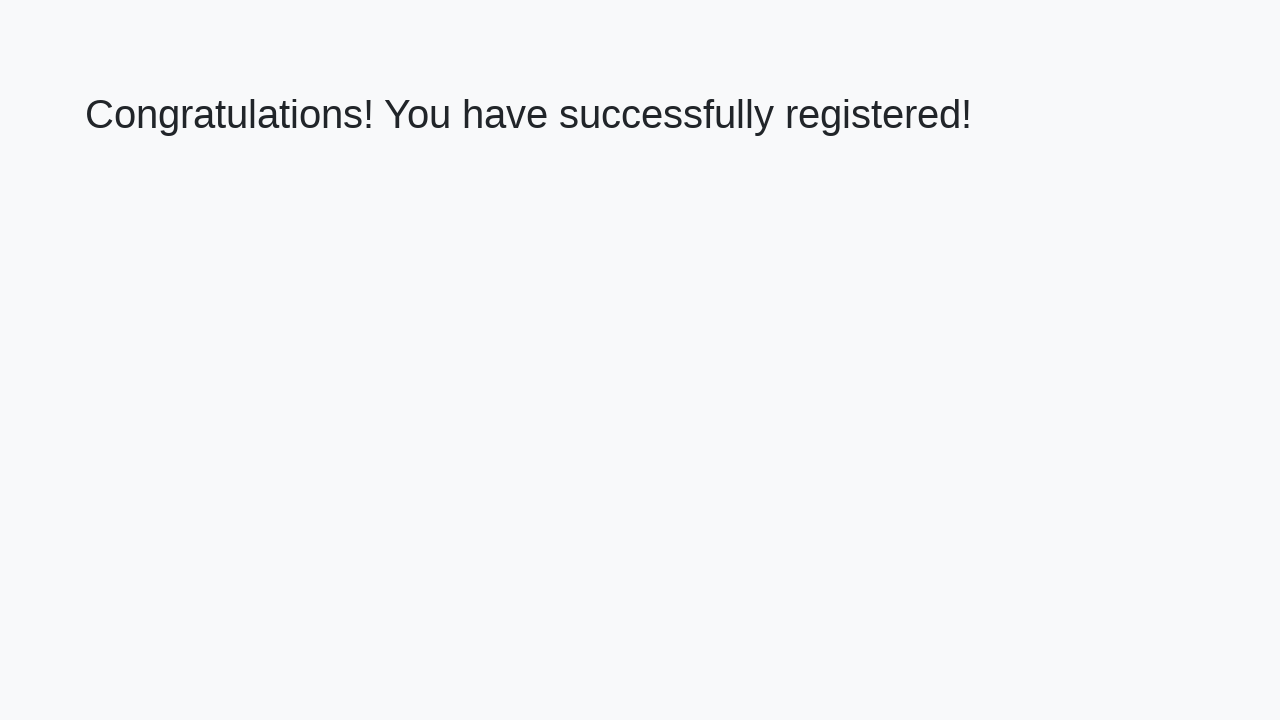

Success message heading loaded
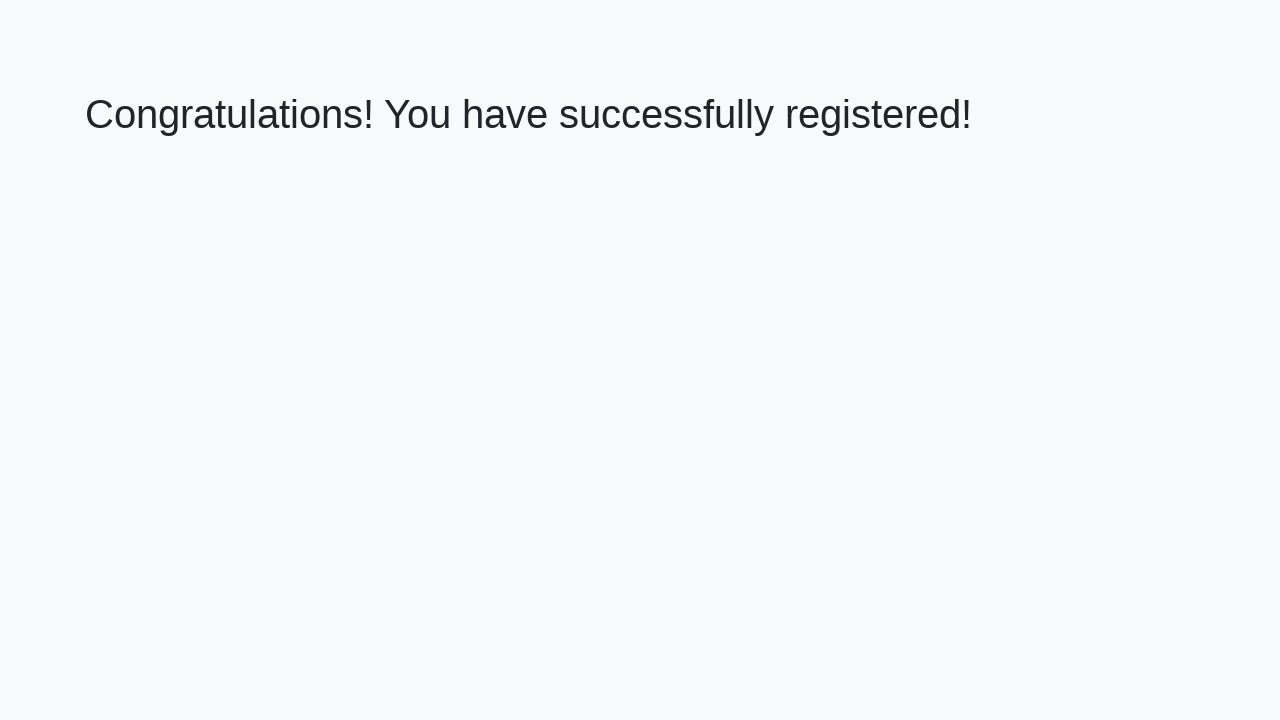

Retrieved success message text
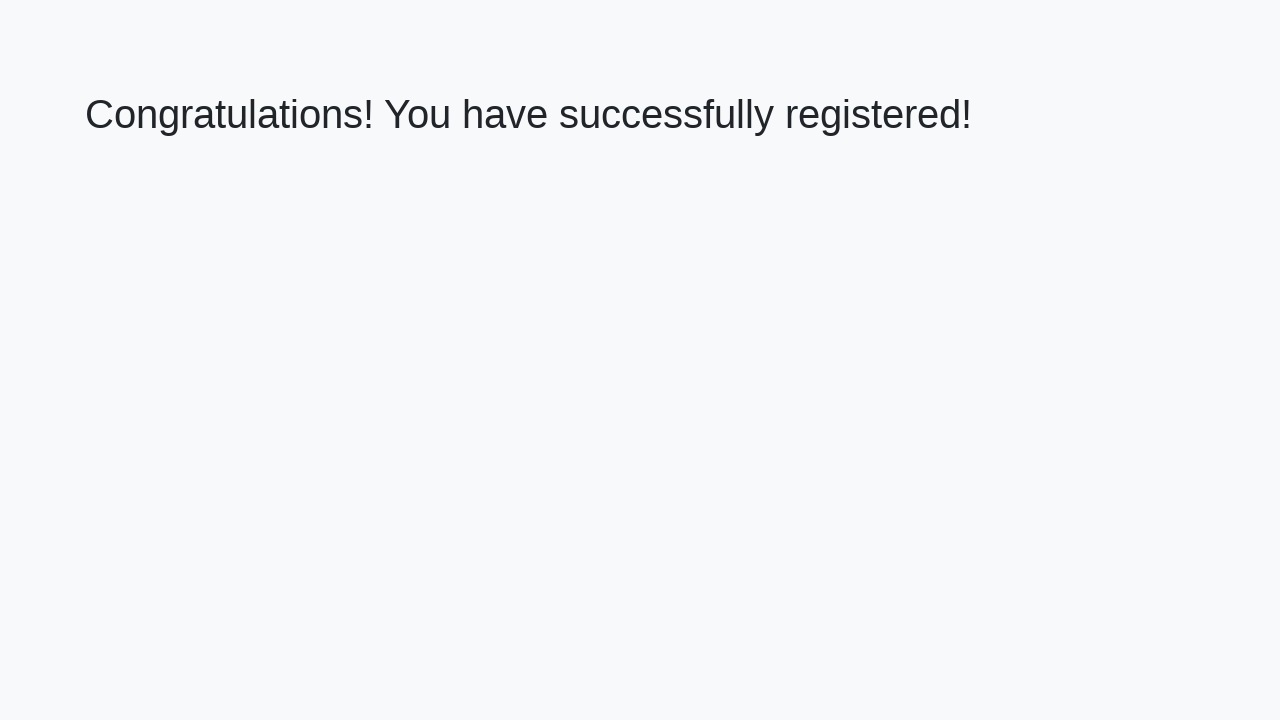

Verified success message: 'Congratulations! You have successfully registered!'
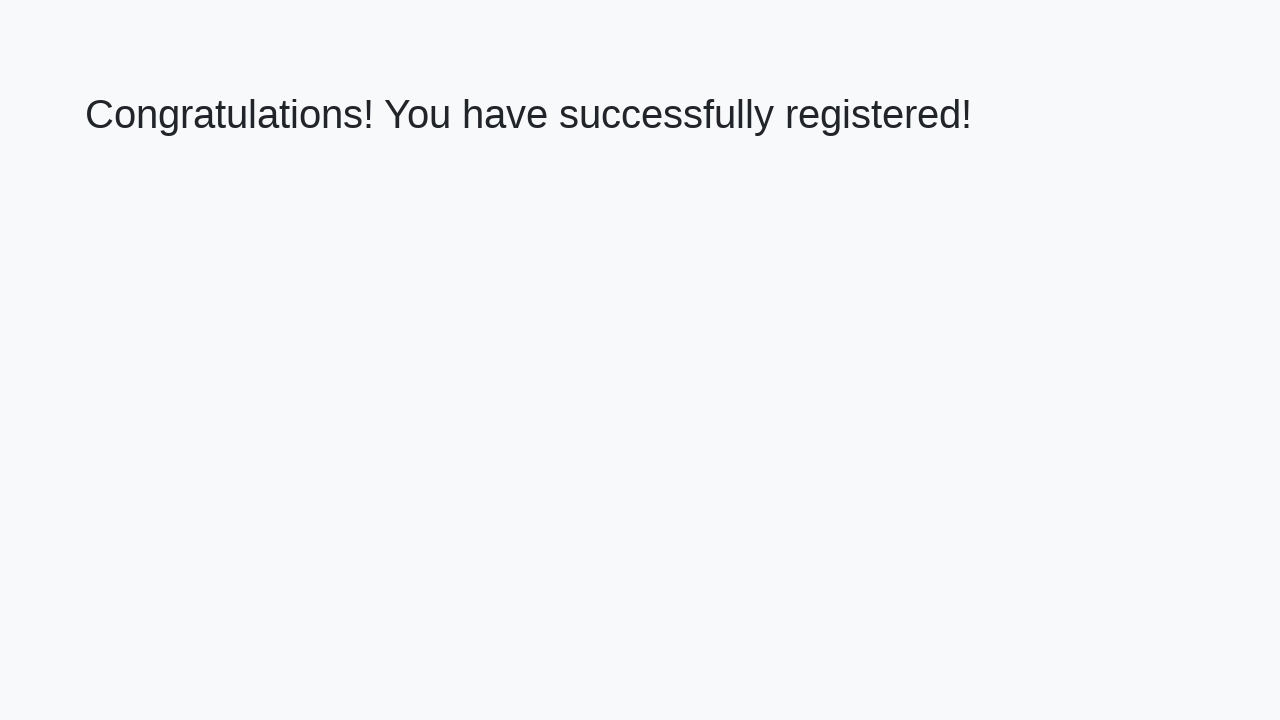

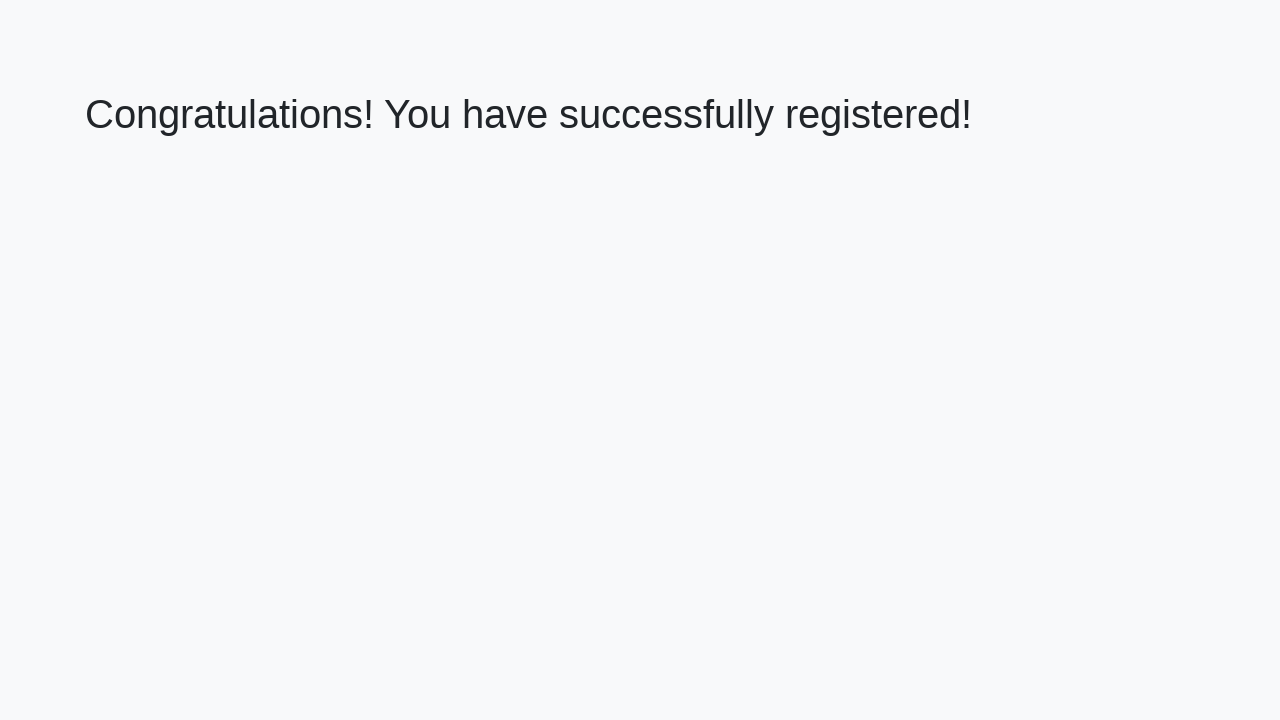